Tests navigation to the registration page by clicking the registration link and verifying the registration page header text is displayed.

Starting URL: https://qa.koel.app/

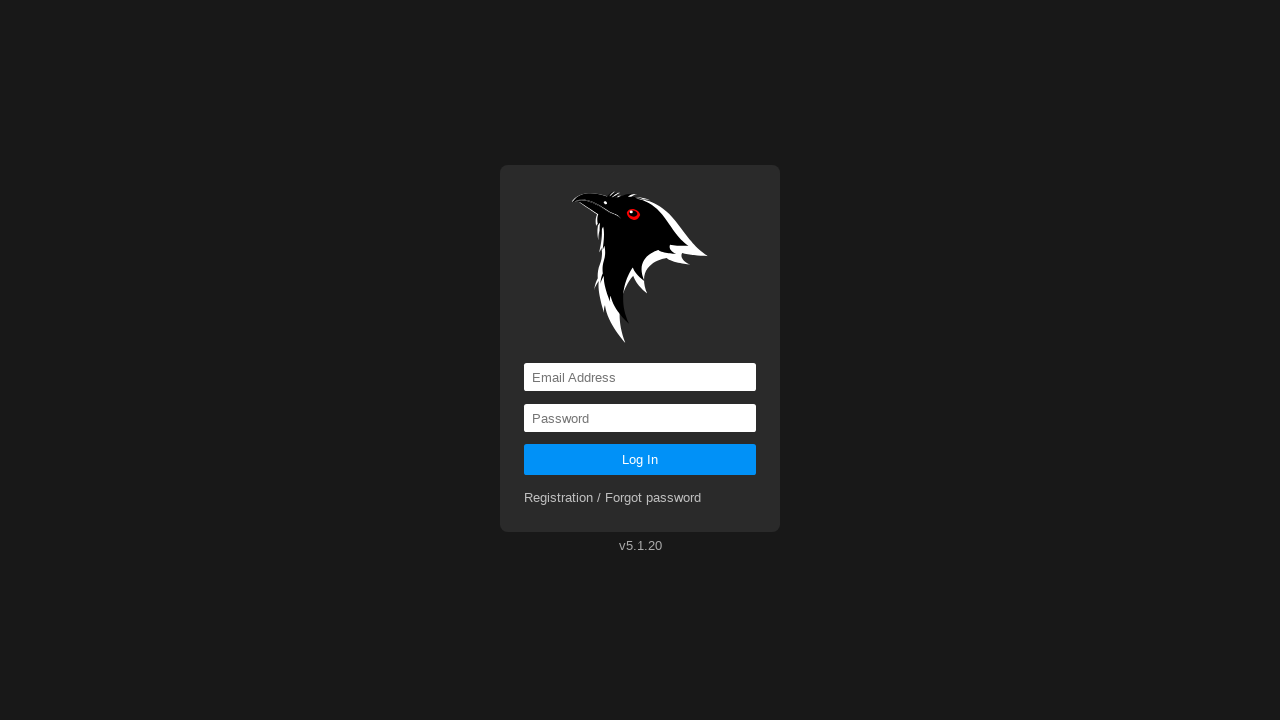

Clicked on registration link at (613, 498) on a[href='registration']
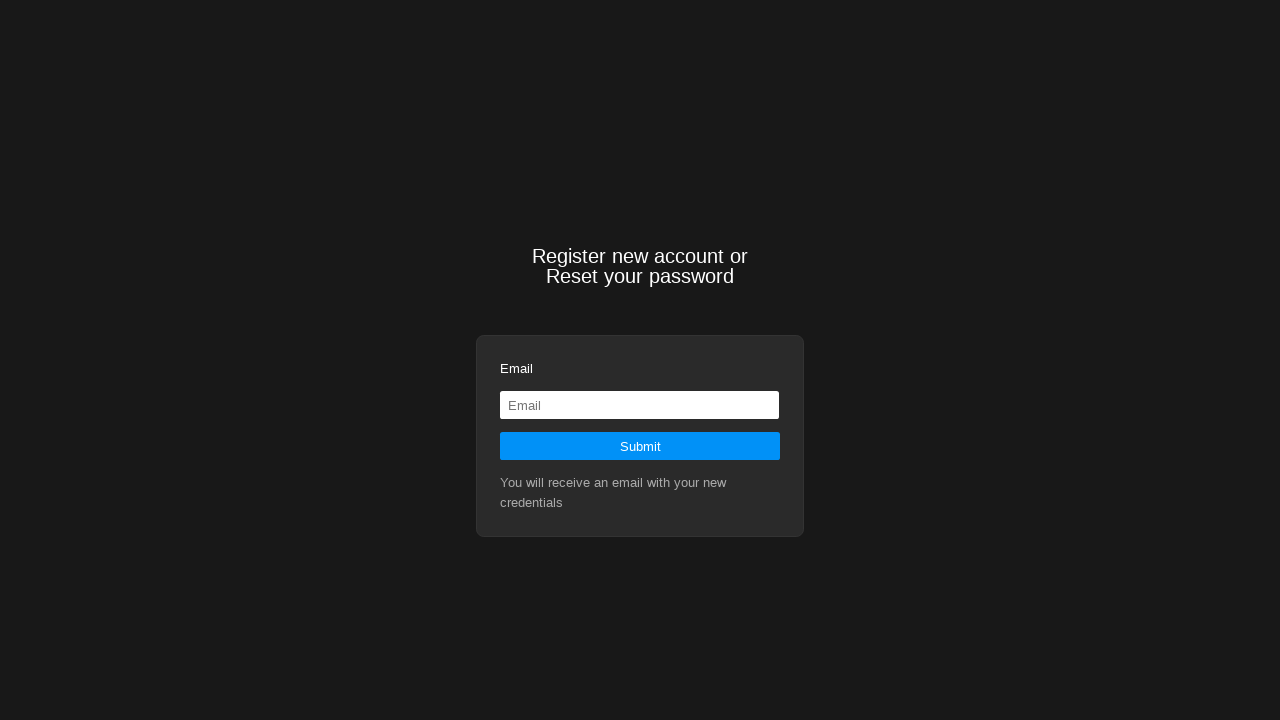

Located registration page header element
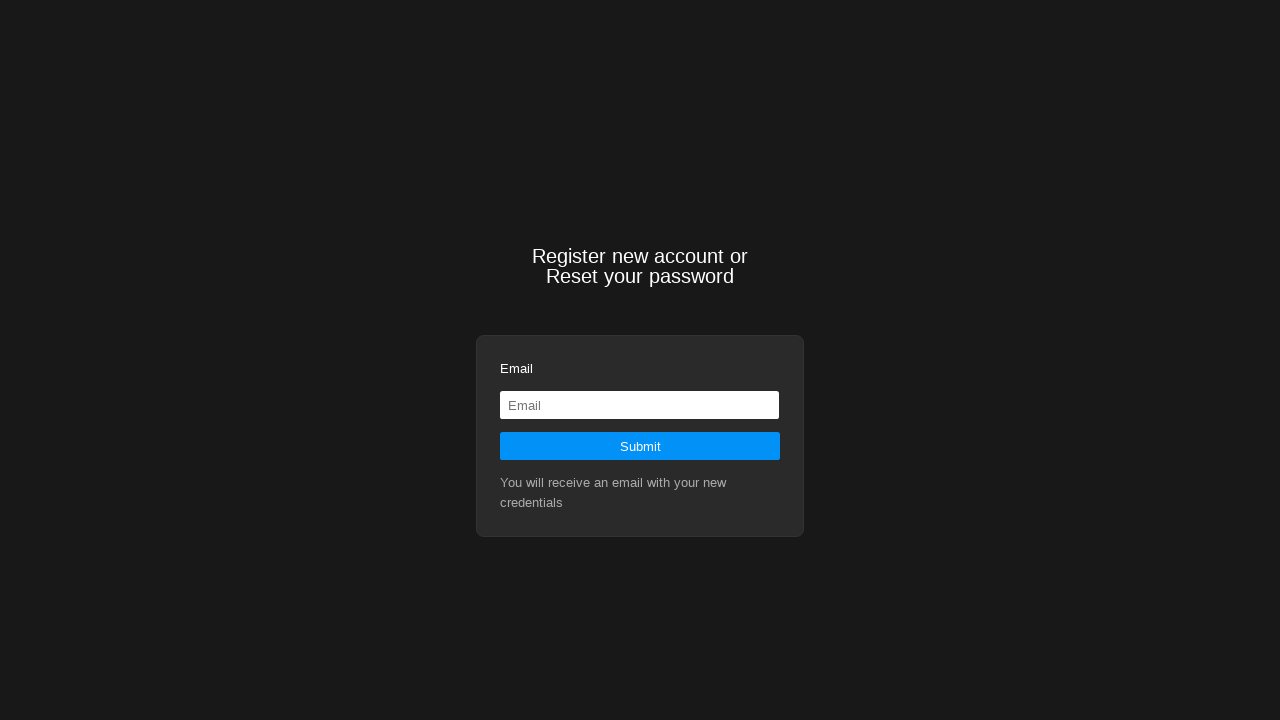

Registration page header became visible
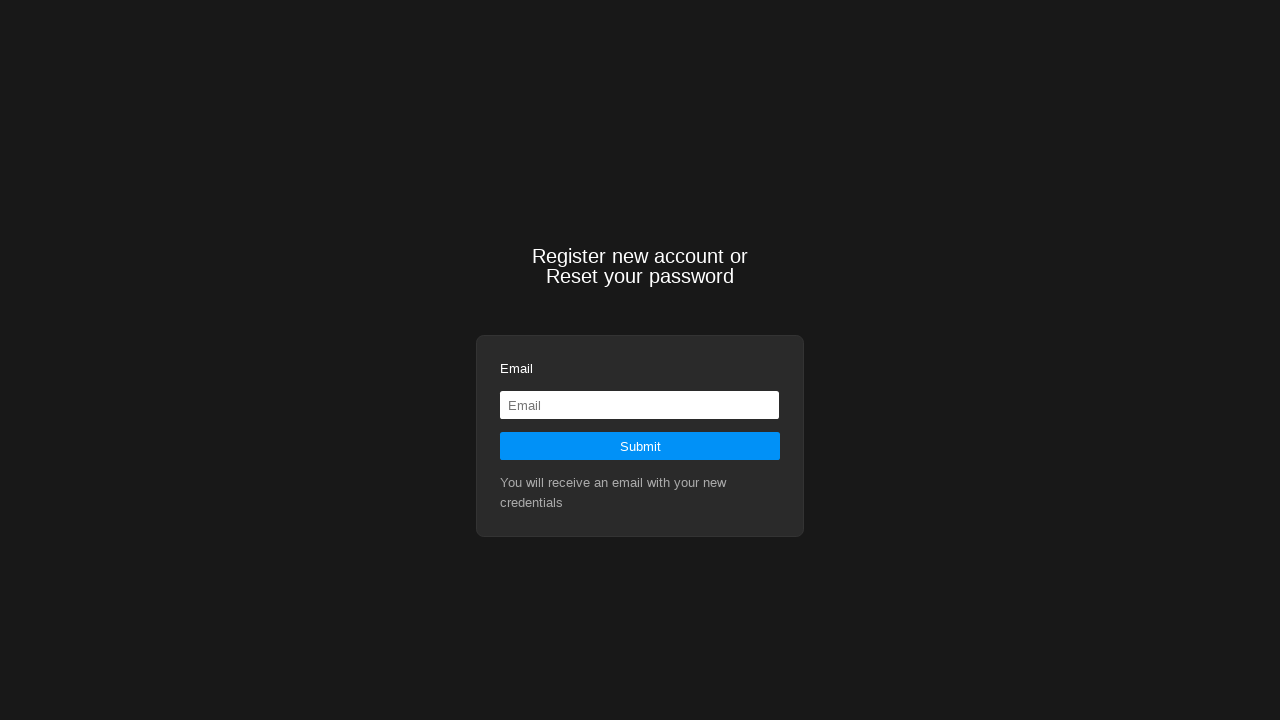

Verified registration page header is visible
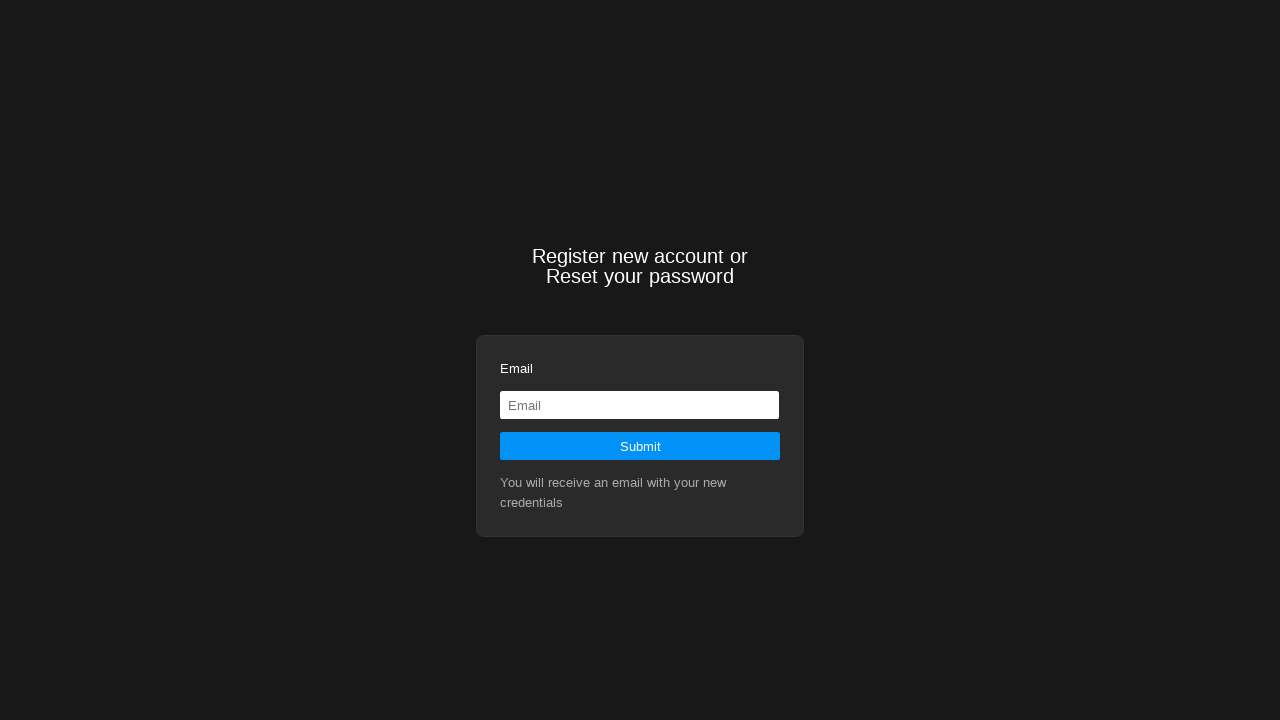

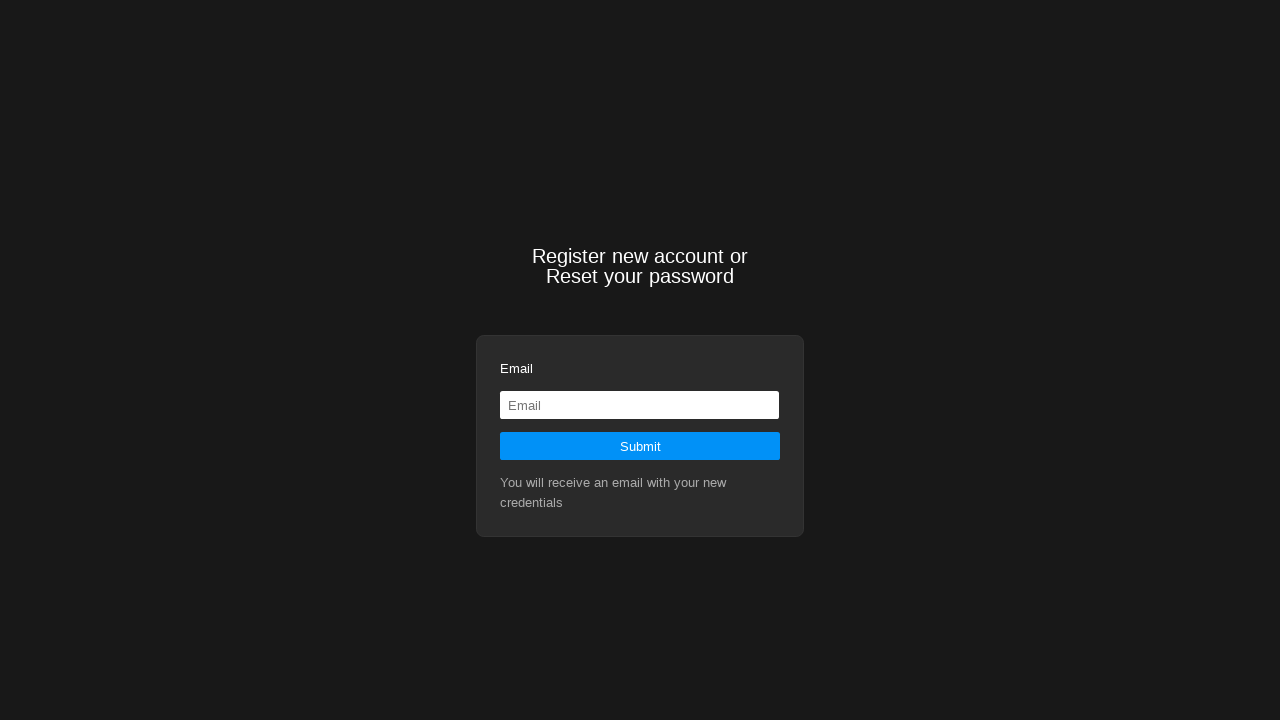